Tests passenger count dropdown by clicking to open it and incrementing adult count 4 times using a loop, then closing the dropdown

Starting URL: https://rahulshettyacademy.com/dropdownsPractise/

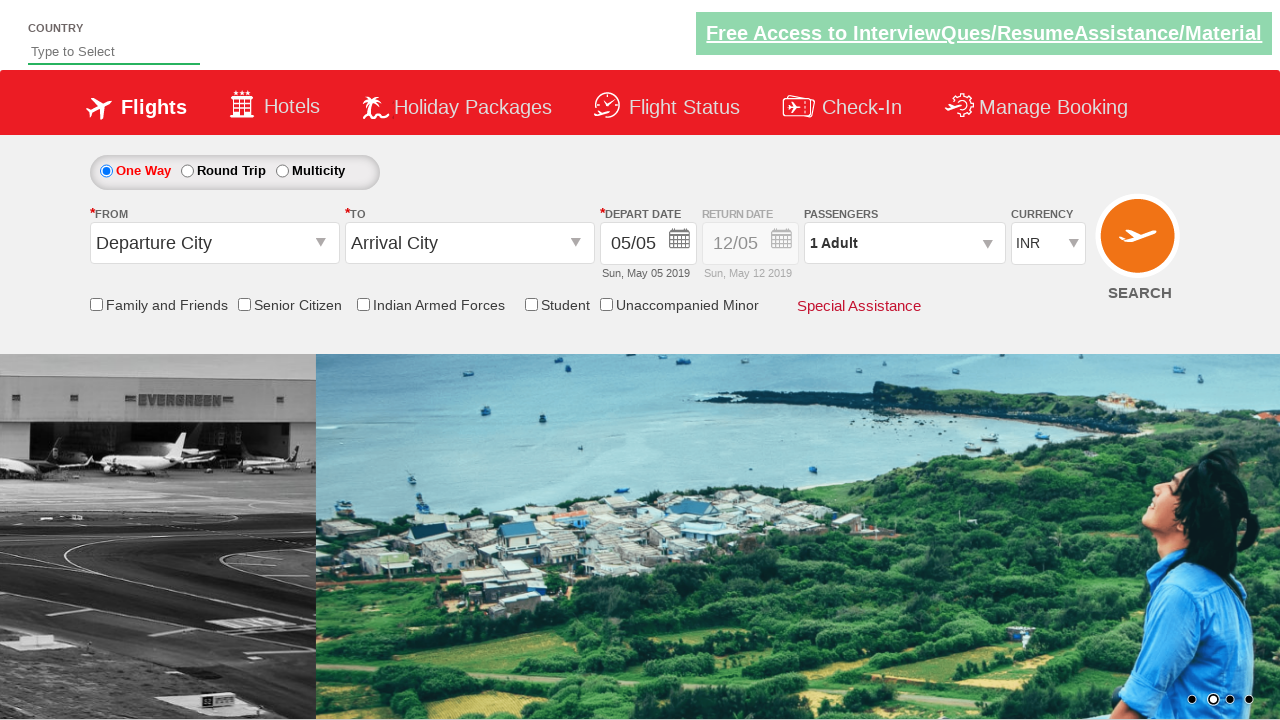

Clicked passenger info dropdown to open it at (904, 243) on #divpaxinfo
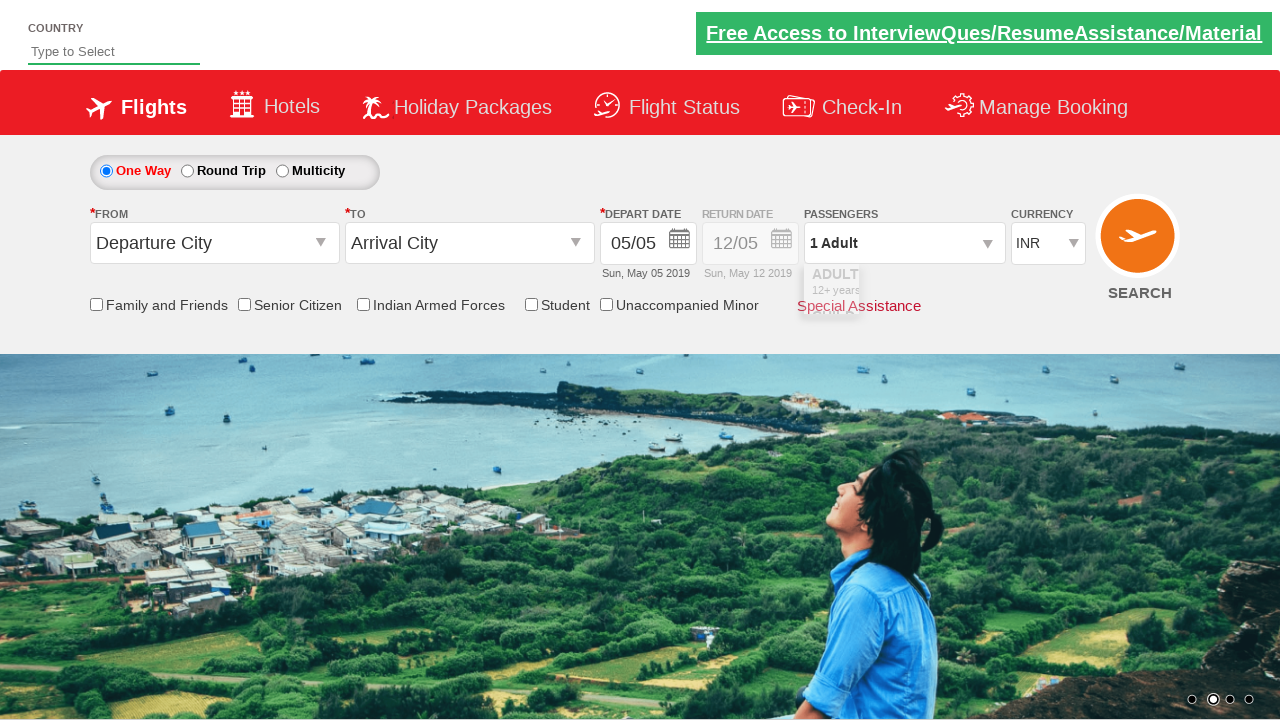

Waited 500ms before incrementing adult count
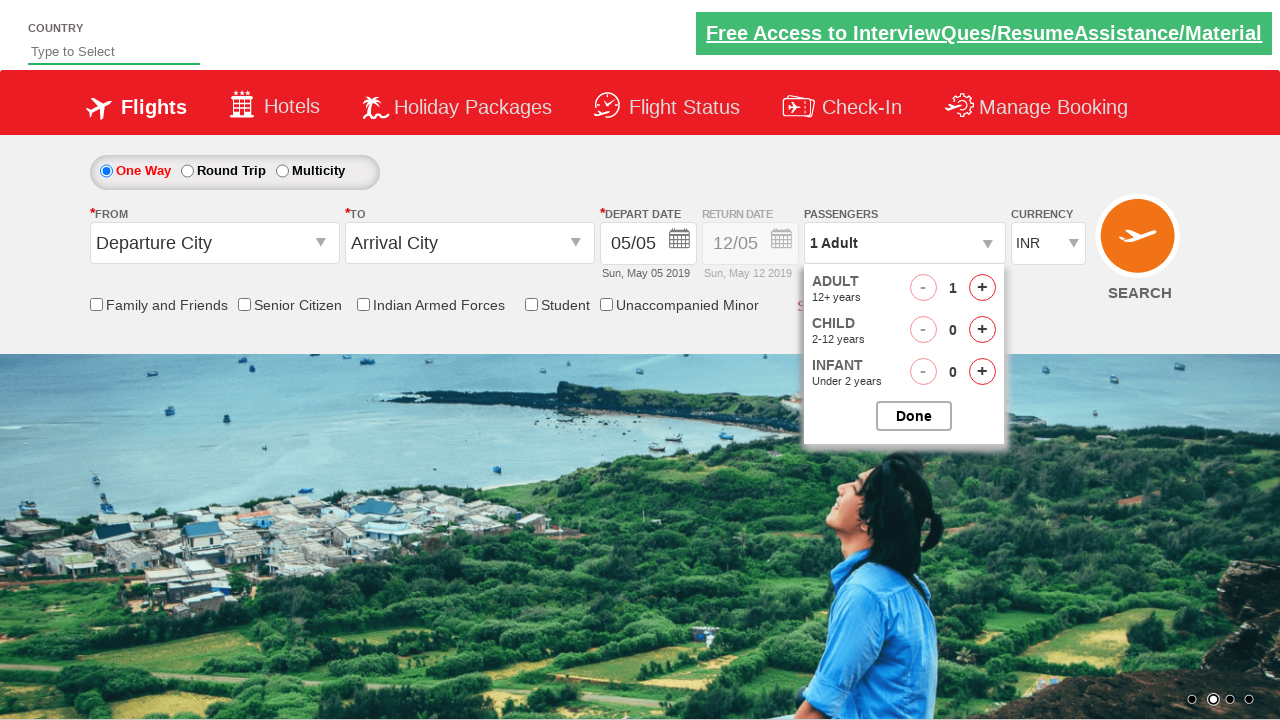

Incremented adult count (iteration 1 of 4) at (982, 288) on #hrefIncAdt
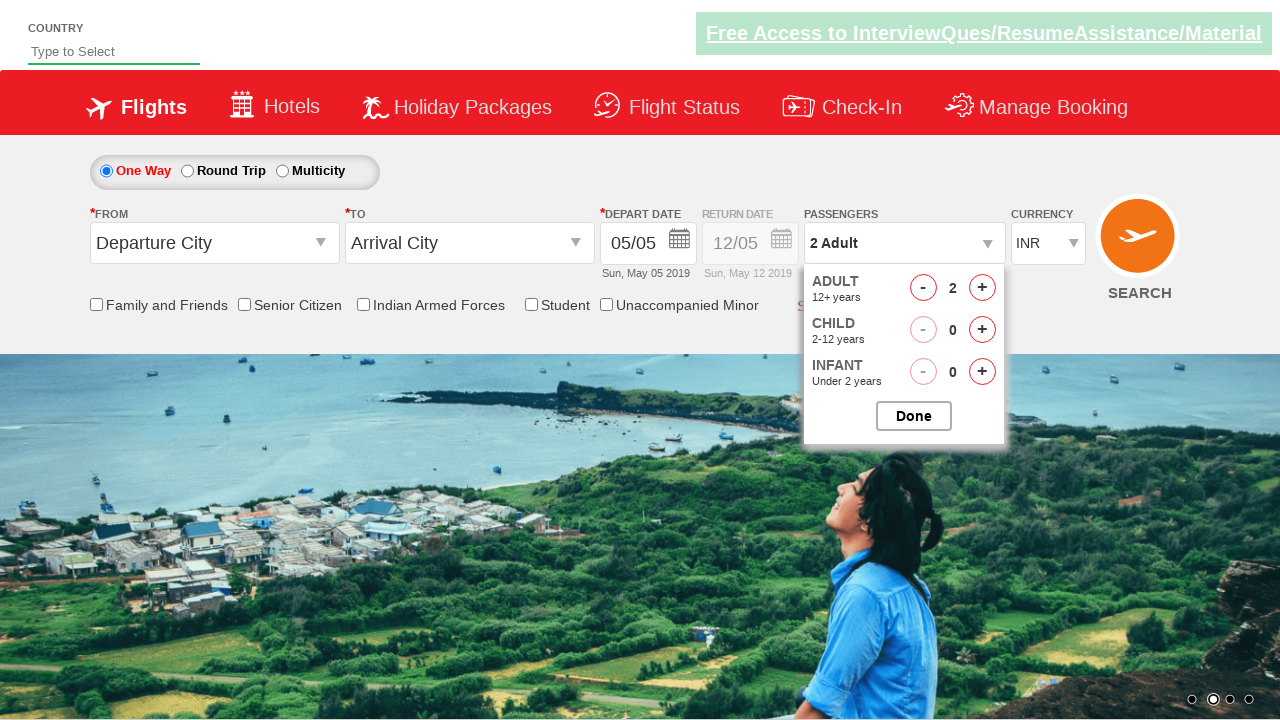

Waited 500ms before incrementing adult count
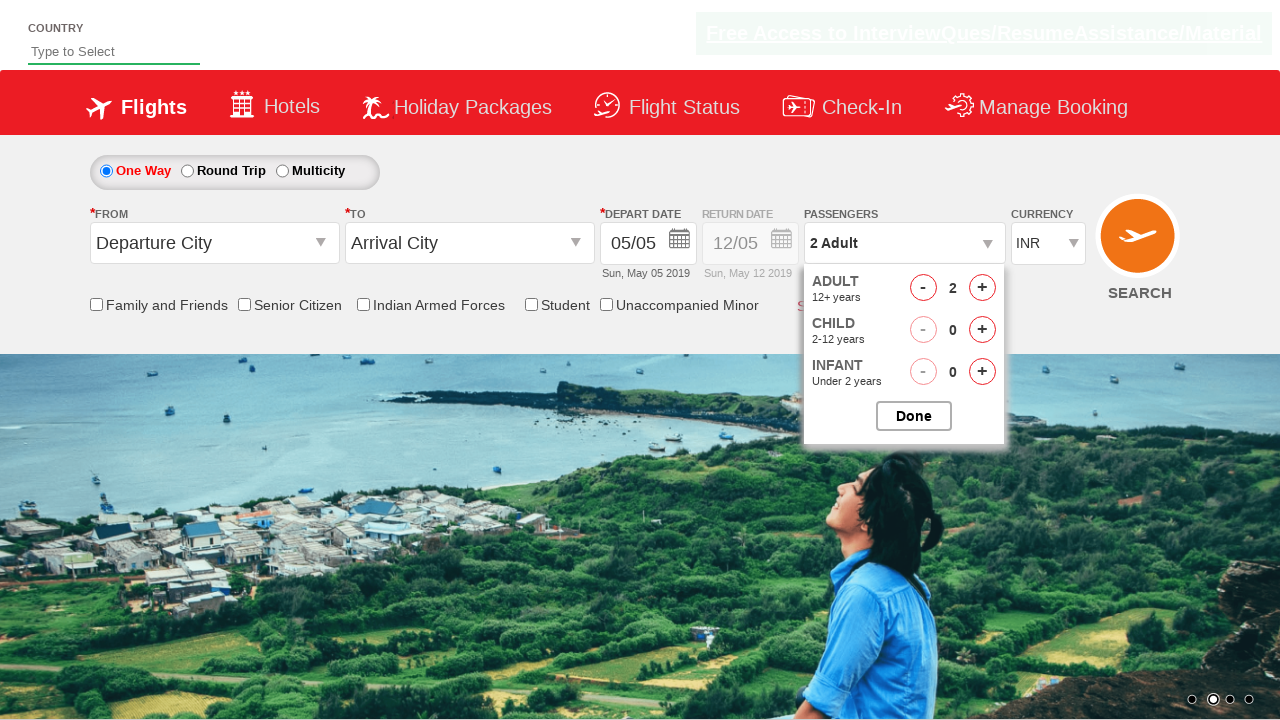

Incremented adult count (iteration 2 of 4) at (982, 288) on #hrefIncAdt
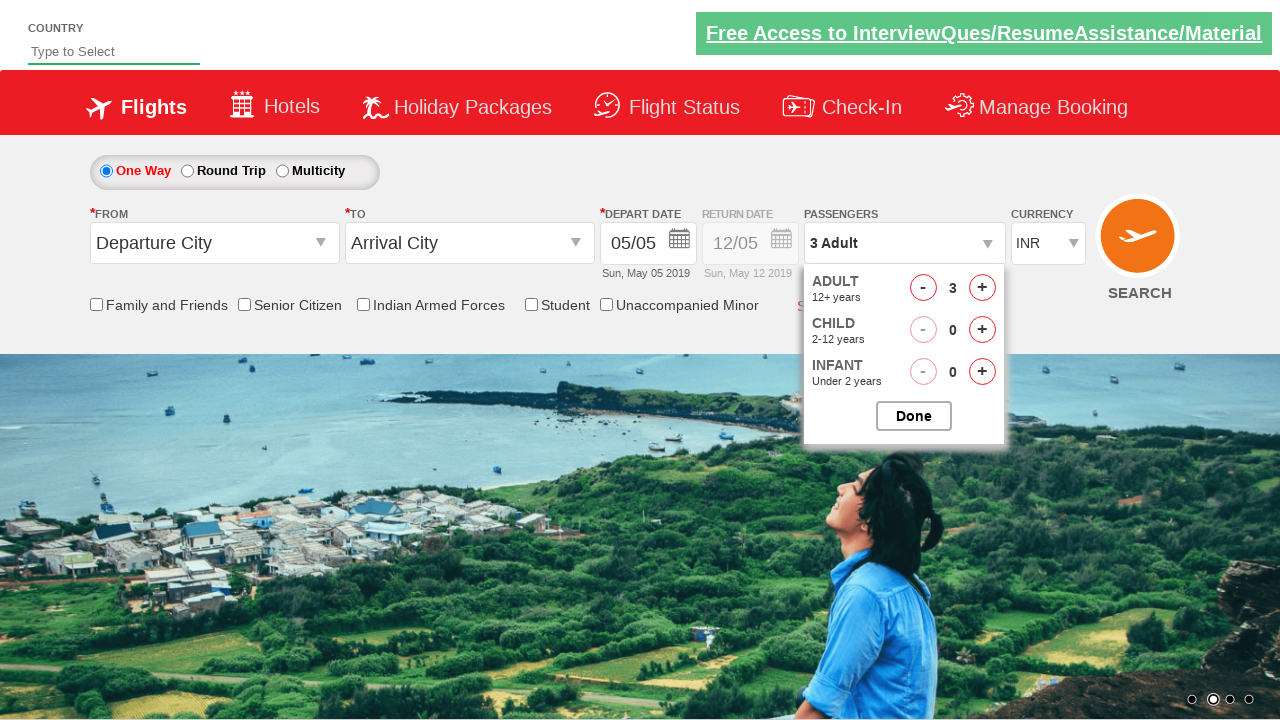

Waited 500ms before incrementing adult count
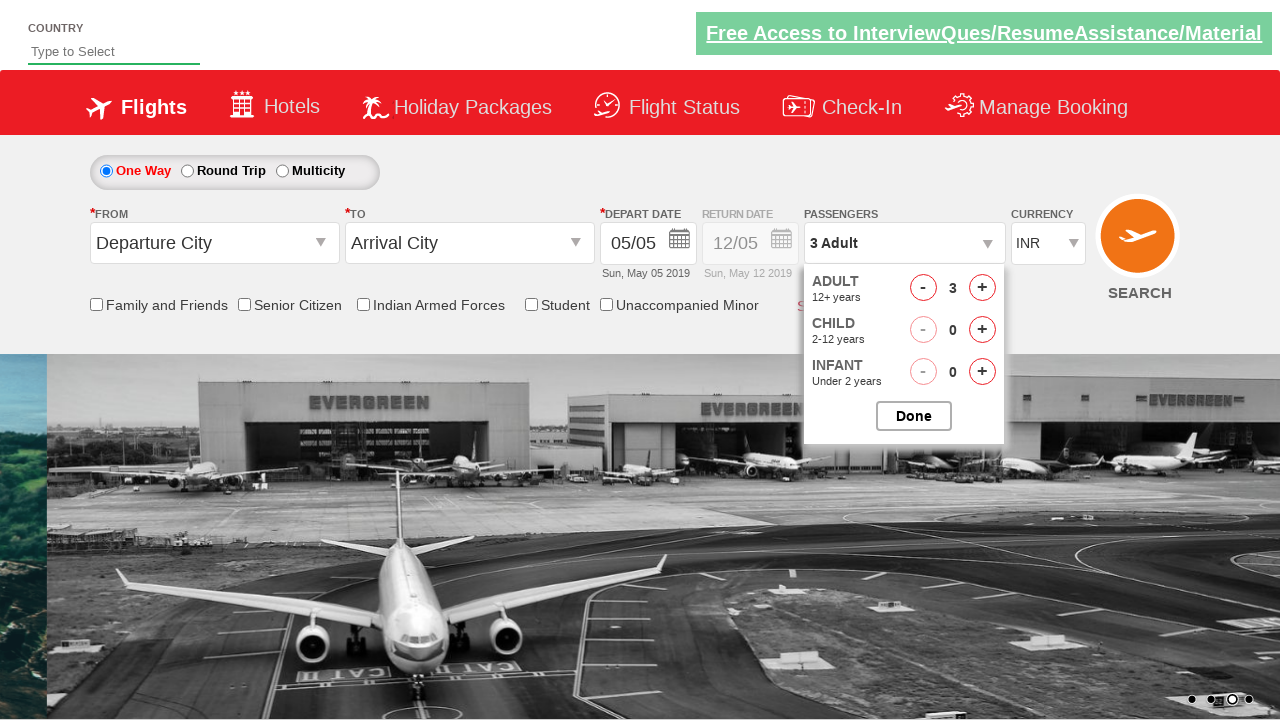

Incremented adult count (iteration 3 of 4) at (982, 288) on #hrefIncAdt
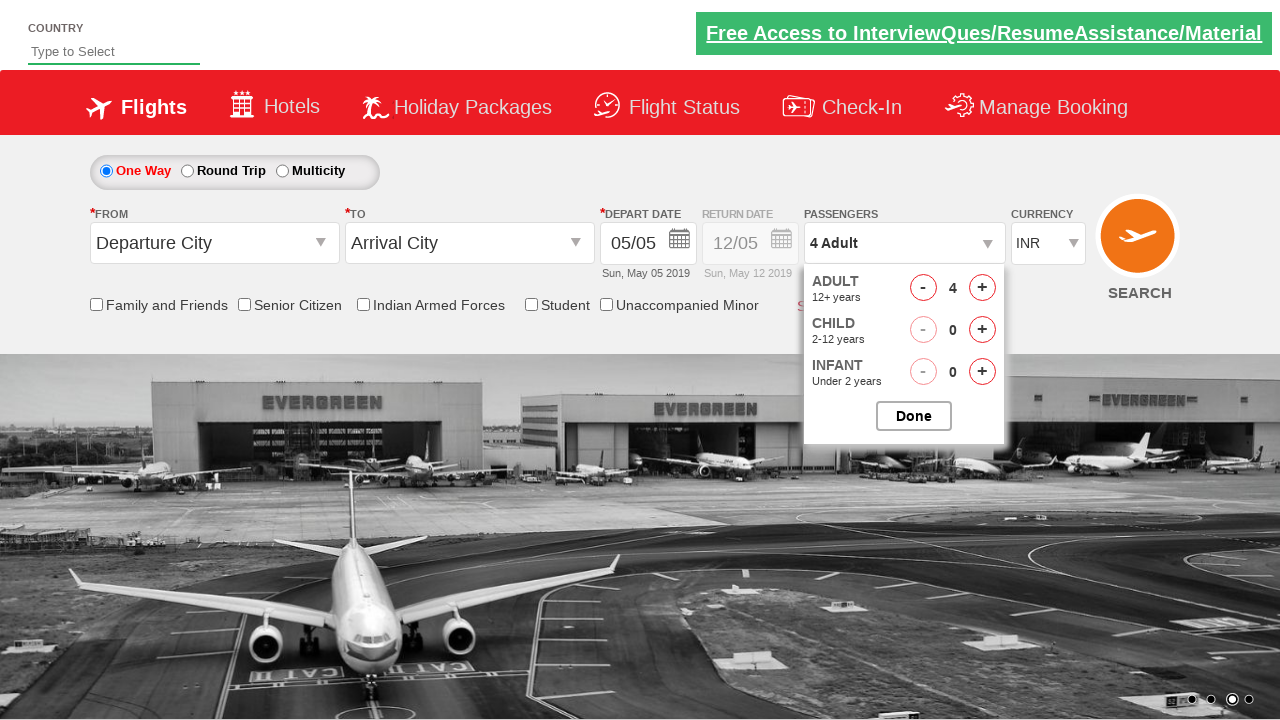

Waited 500ms before incrementing adult count
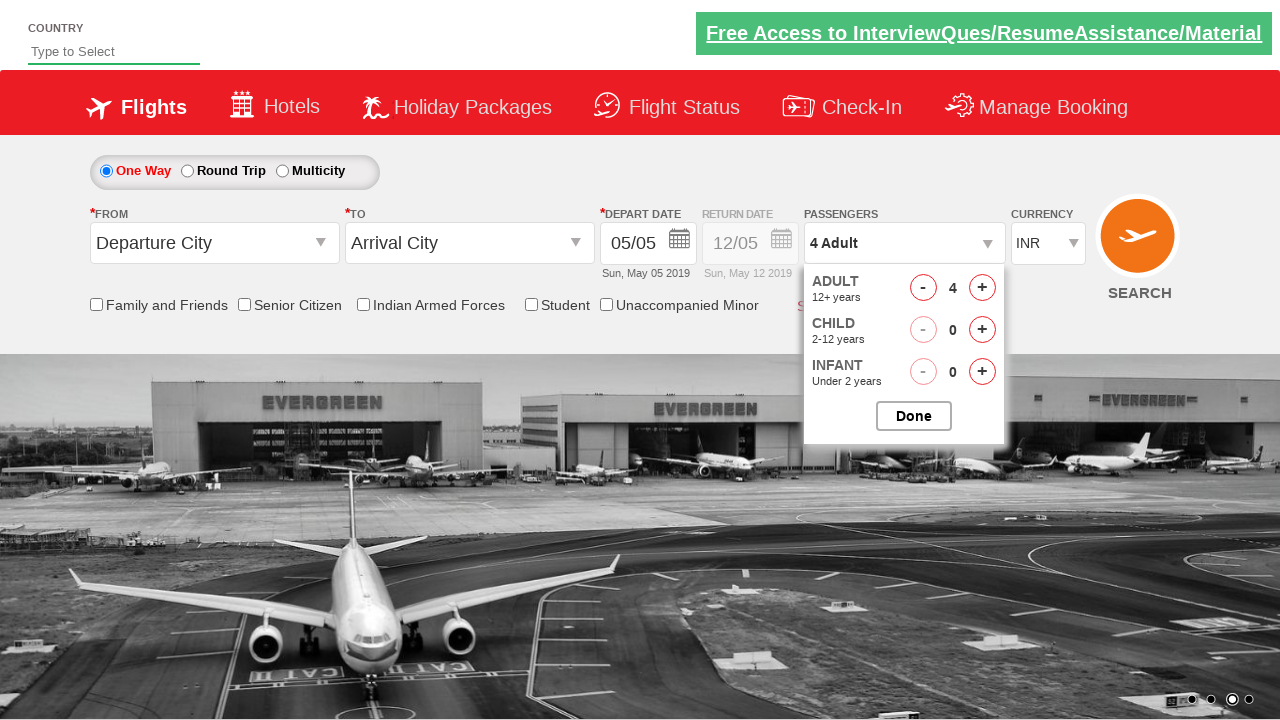

Incremented adult count (iteration 4 of 4) at (982, 288) on #hrefIncAdt
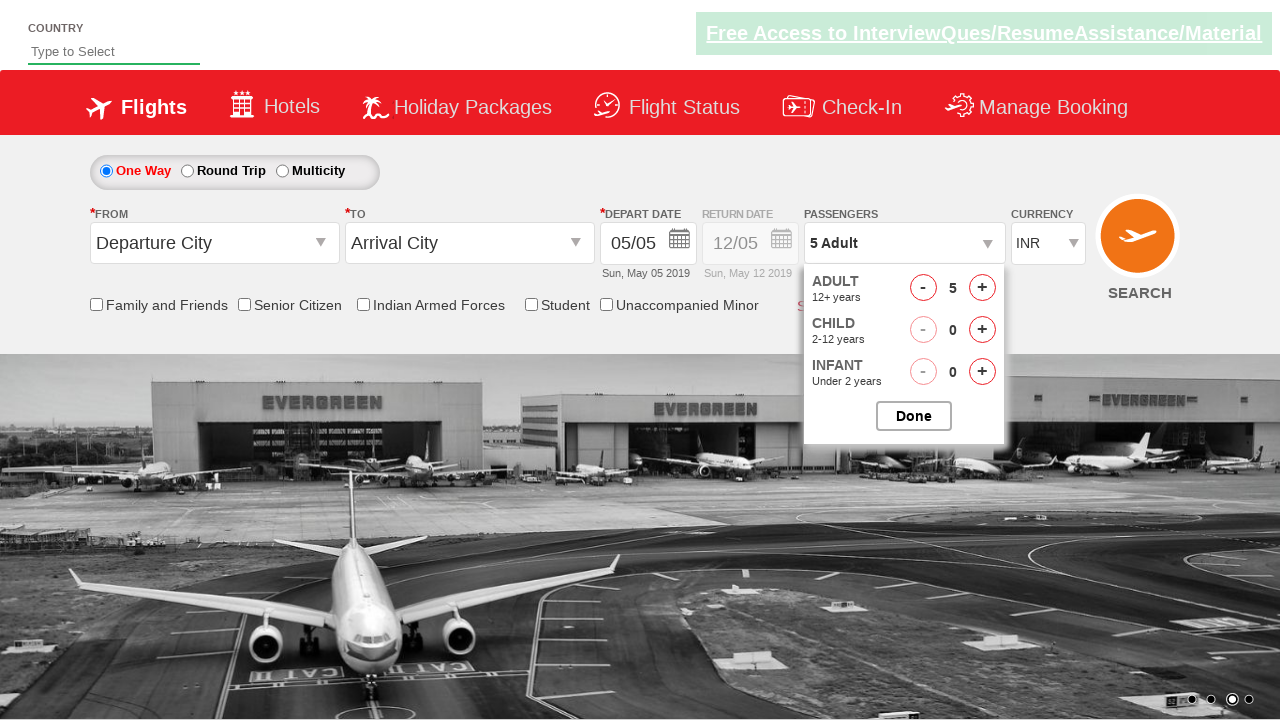

Closed passenger options dropdown at (914, 416) on #btnclosepaxoption
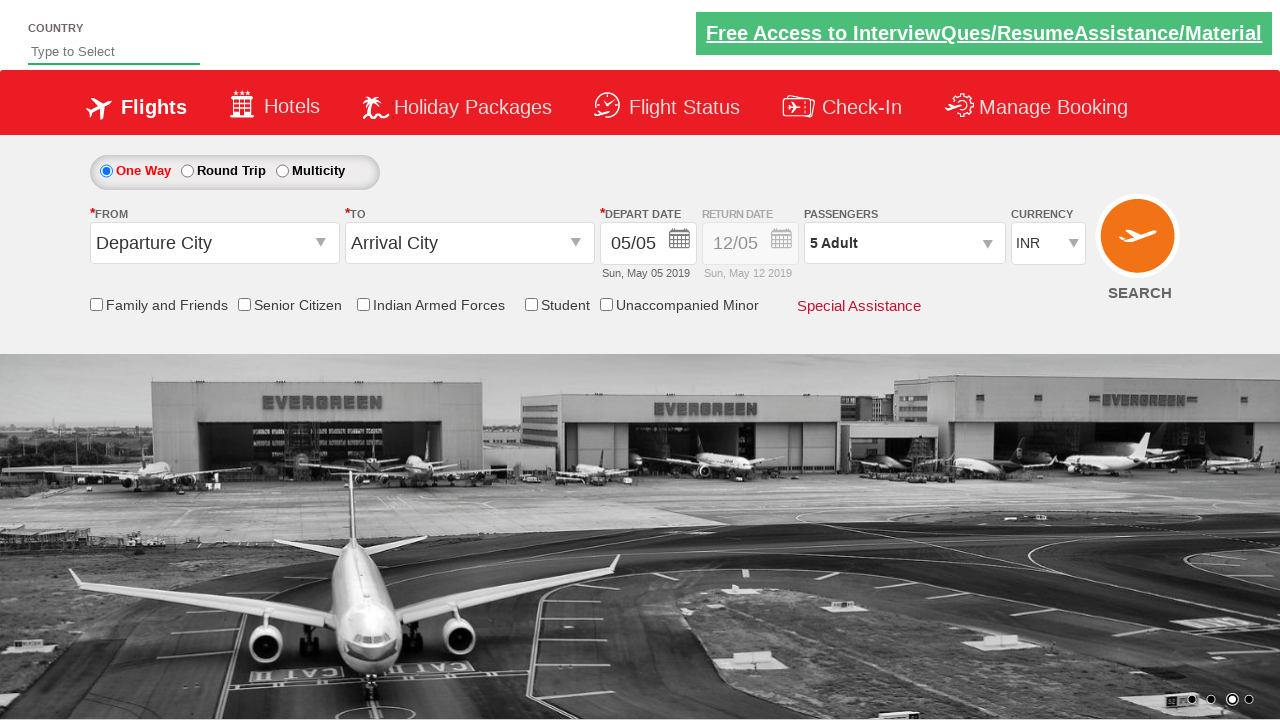

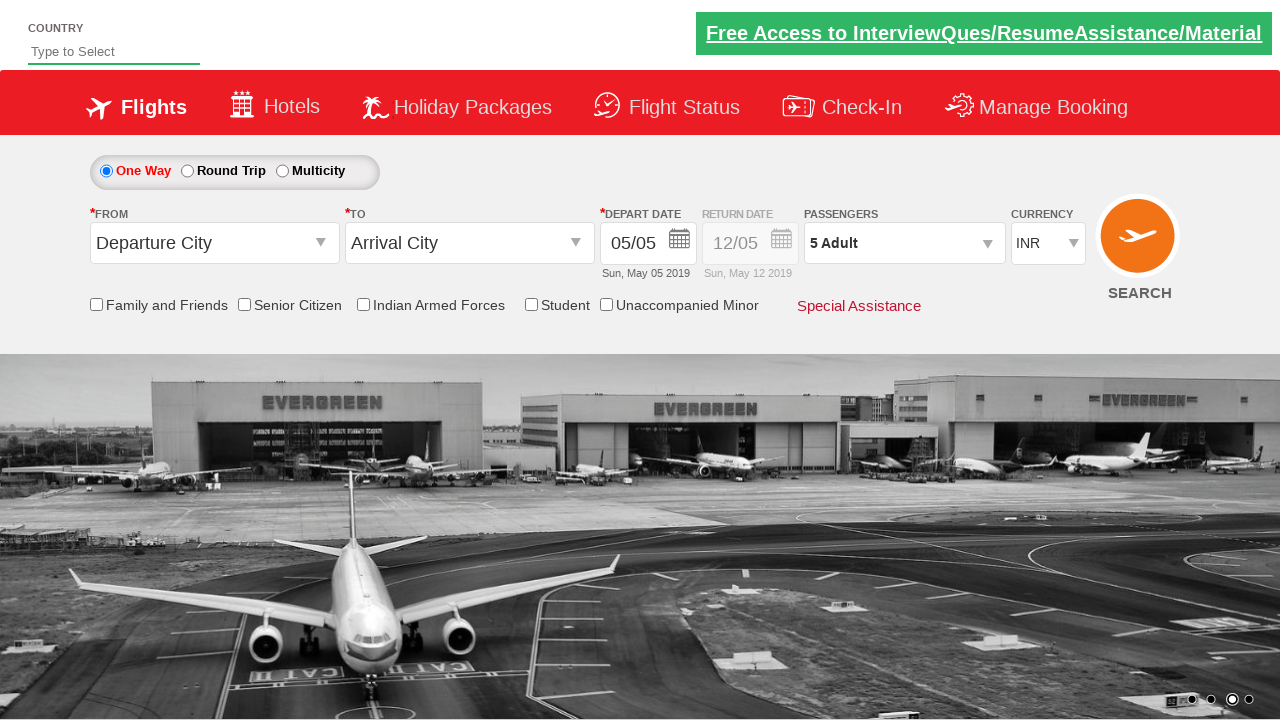